Tests that clicking the login button with empty inputs displays the appropriate error message "Username is required".

Starting URL: https://www.saucedemo.com/

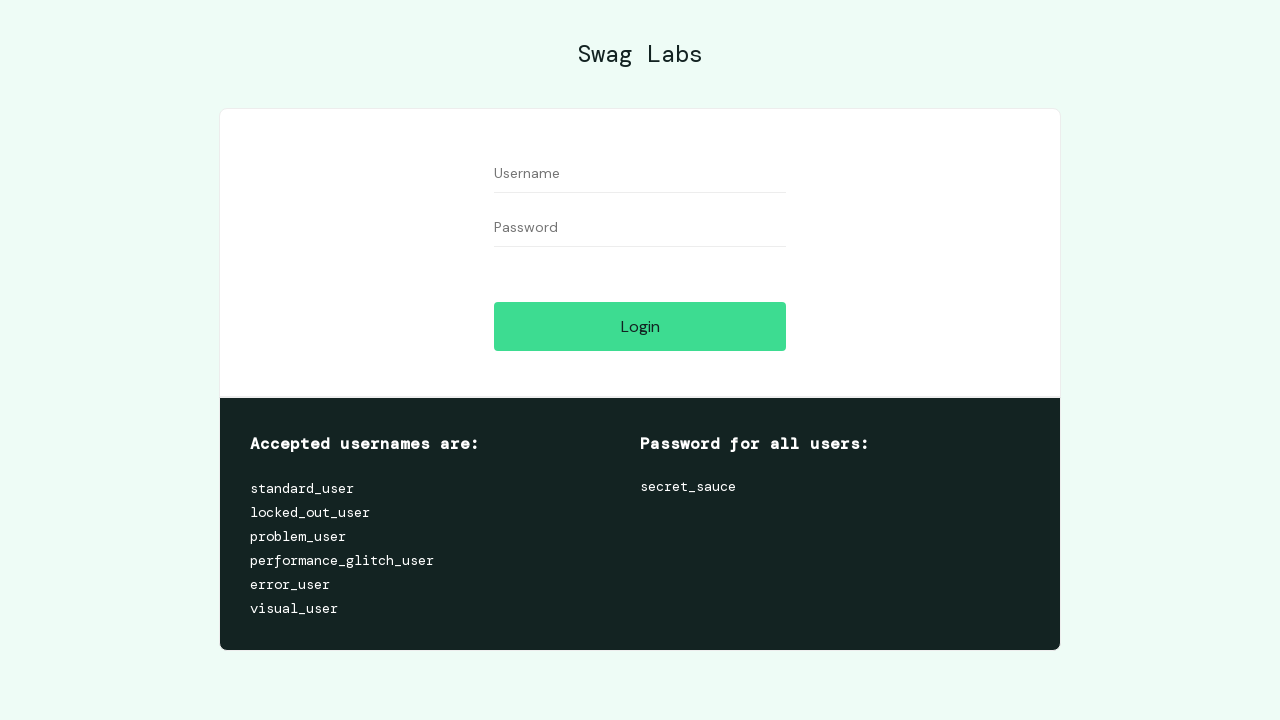

Clicked login button with empty inputs at (640, 326) on #login-button
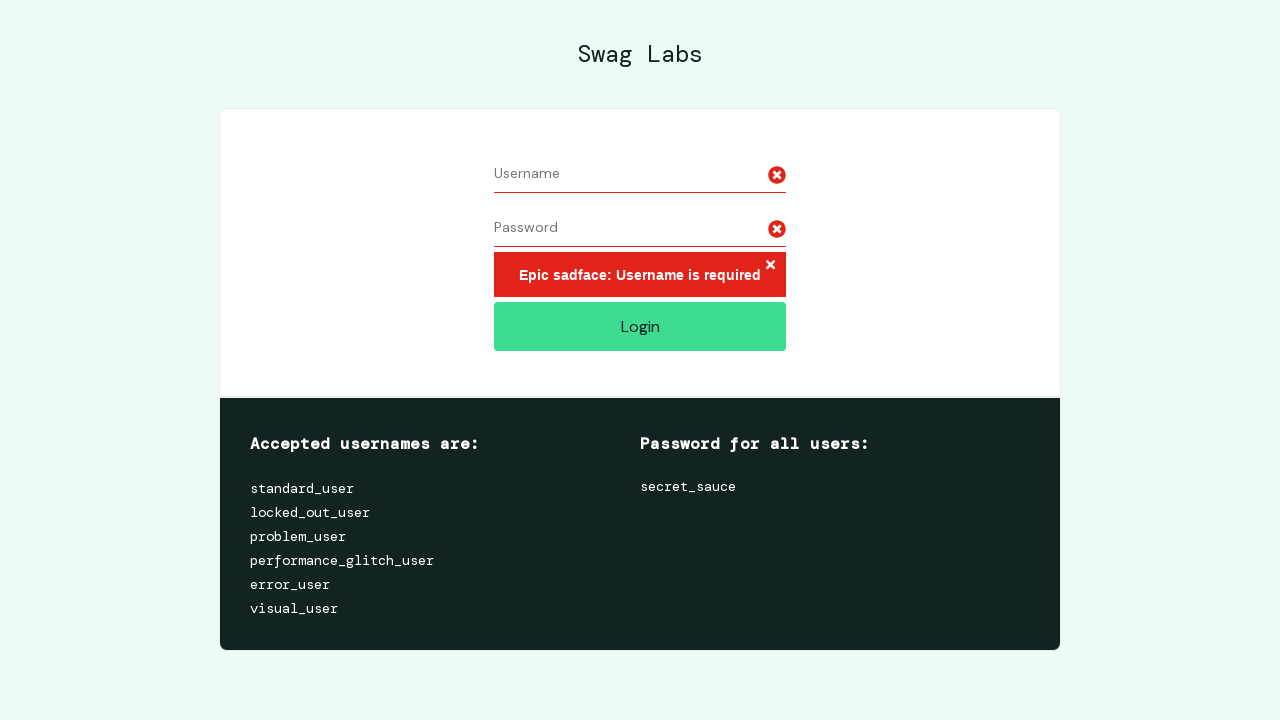

Error message became visible
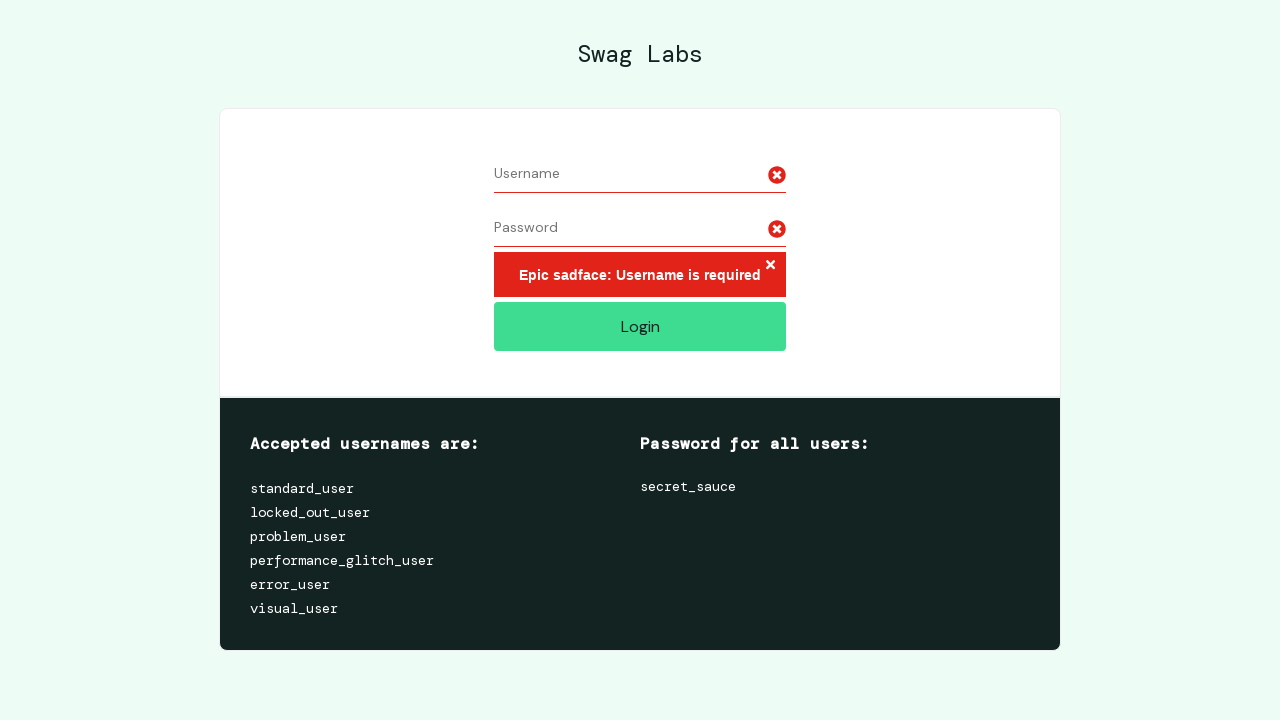

Verified error message text is 'Epic sadface: Username is required'
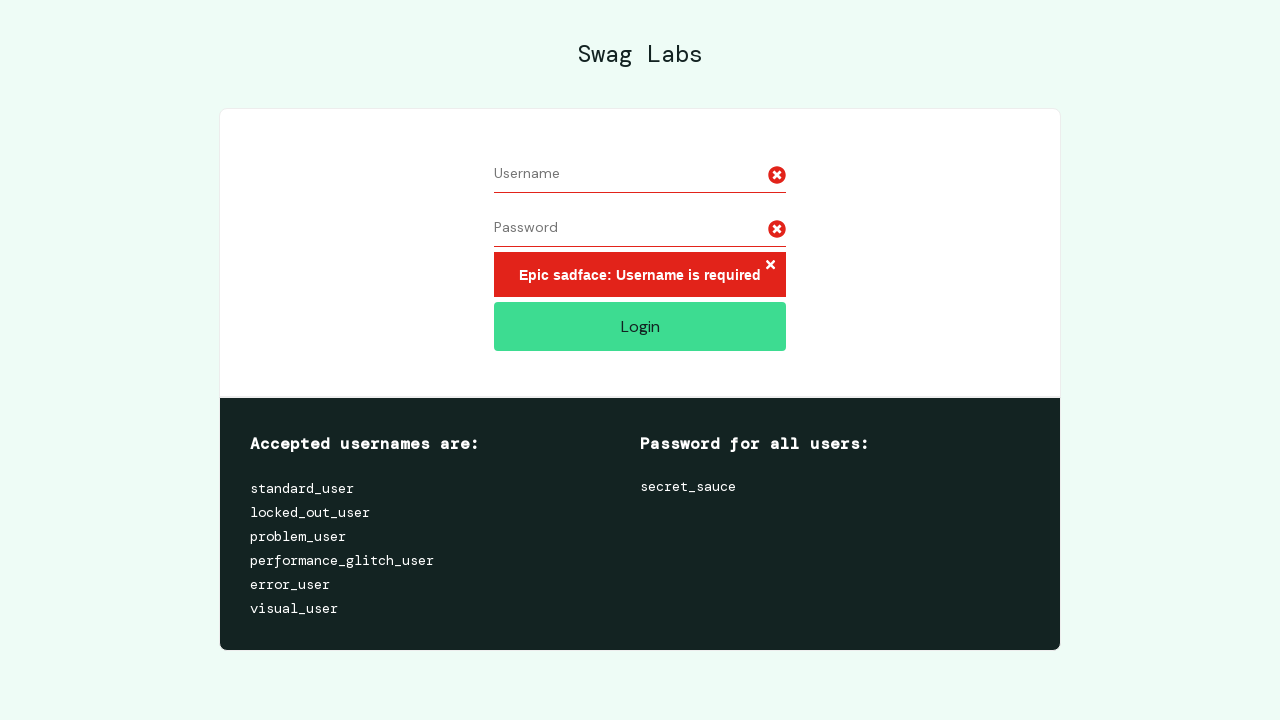

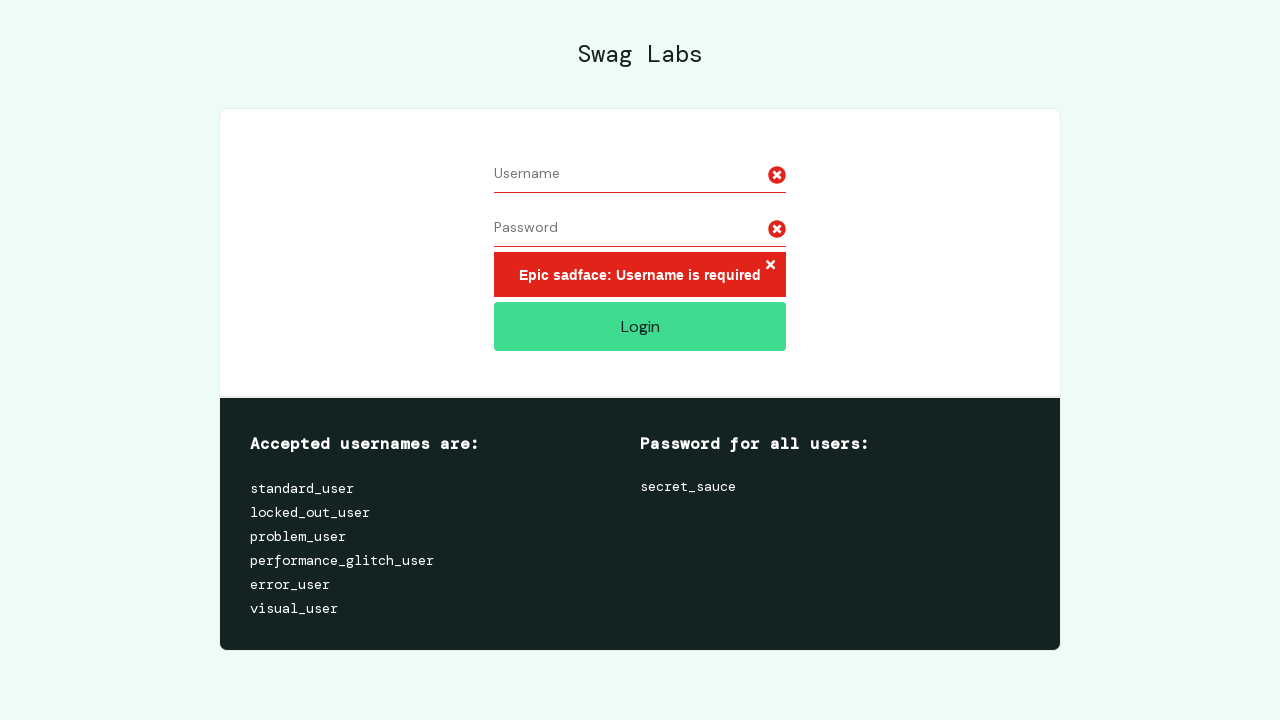